Tests that the Clear completed button is hidden when there are no completed items.

Starting URL: https://demo.playwright.dev/todomvc

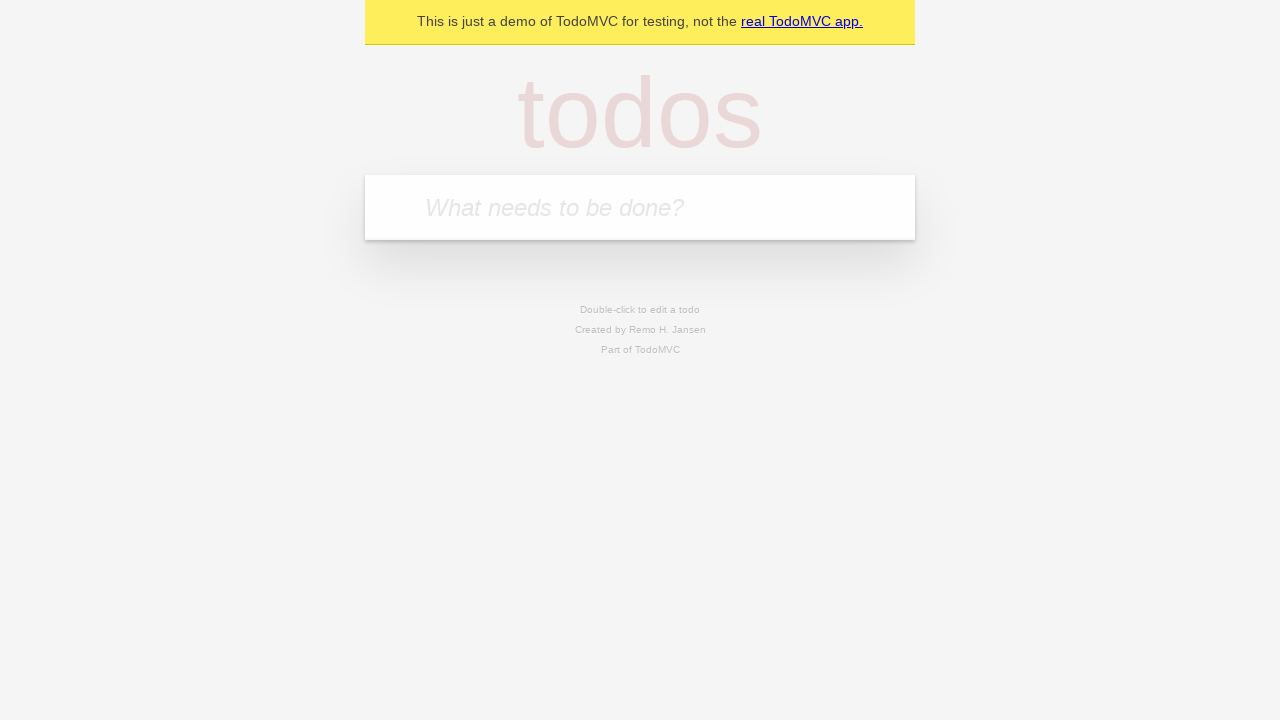

Filled todo input with 'buy some cheese' on internal:attr=[placeholder="What needs to be done?"i]
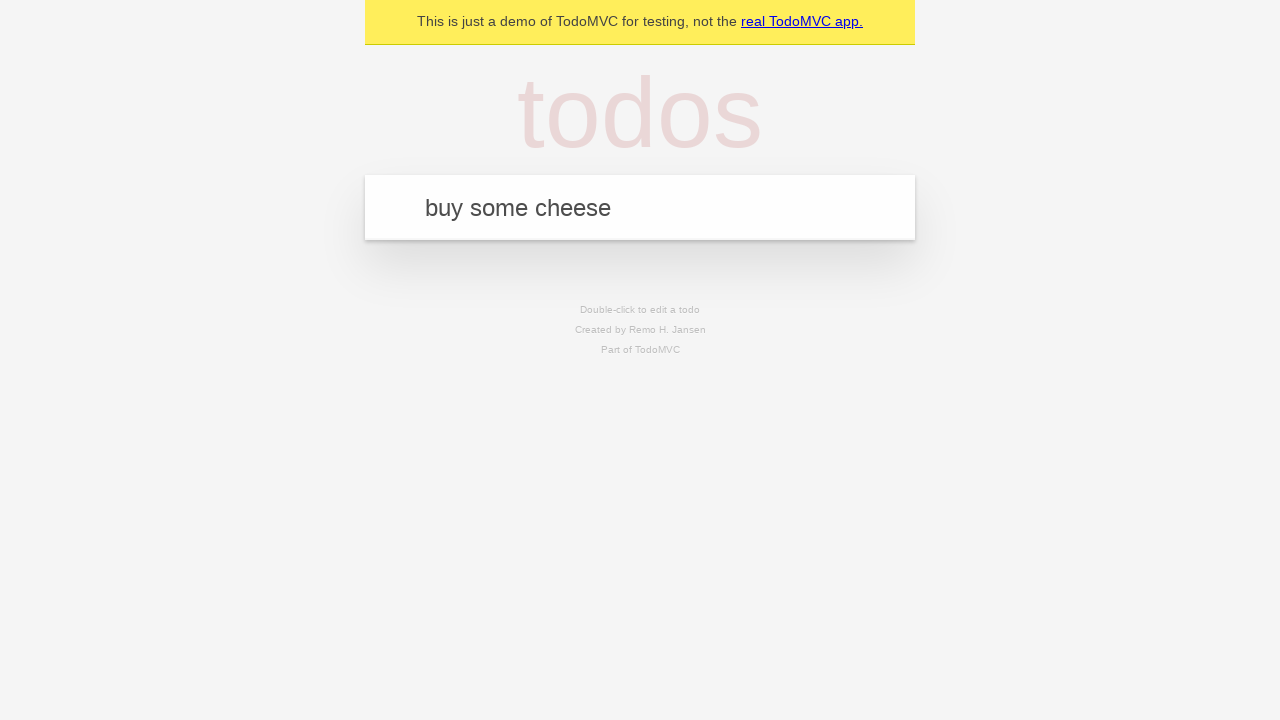

Pressed Enter to add first todo on internal:attr=[placeholder="What needs to be done?"i]
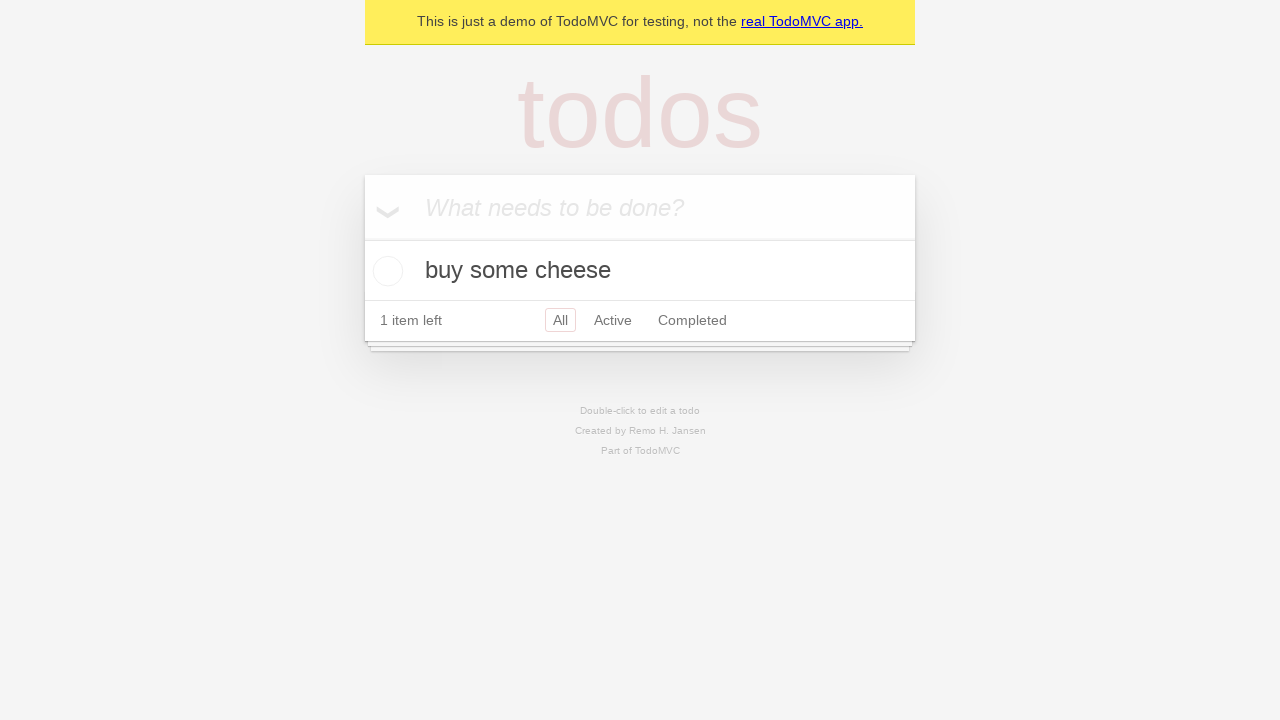

Filled todo input with 'feed the cat' on internal:attr=[placeholder="What needs to be done?"i]
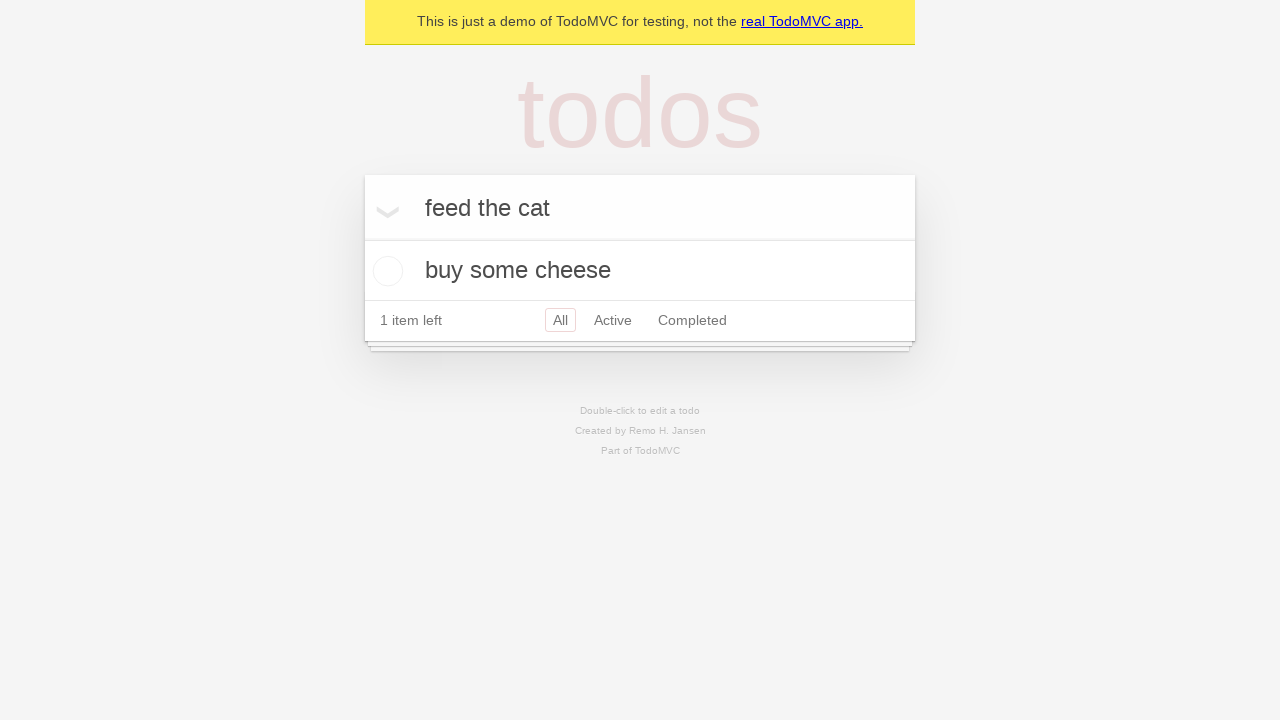

Pressed Enter to add second todo on internal:attr=[placeholder="What needs to be done?"i]
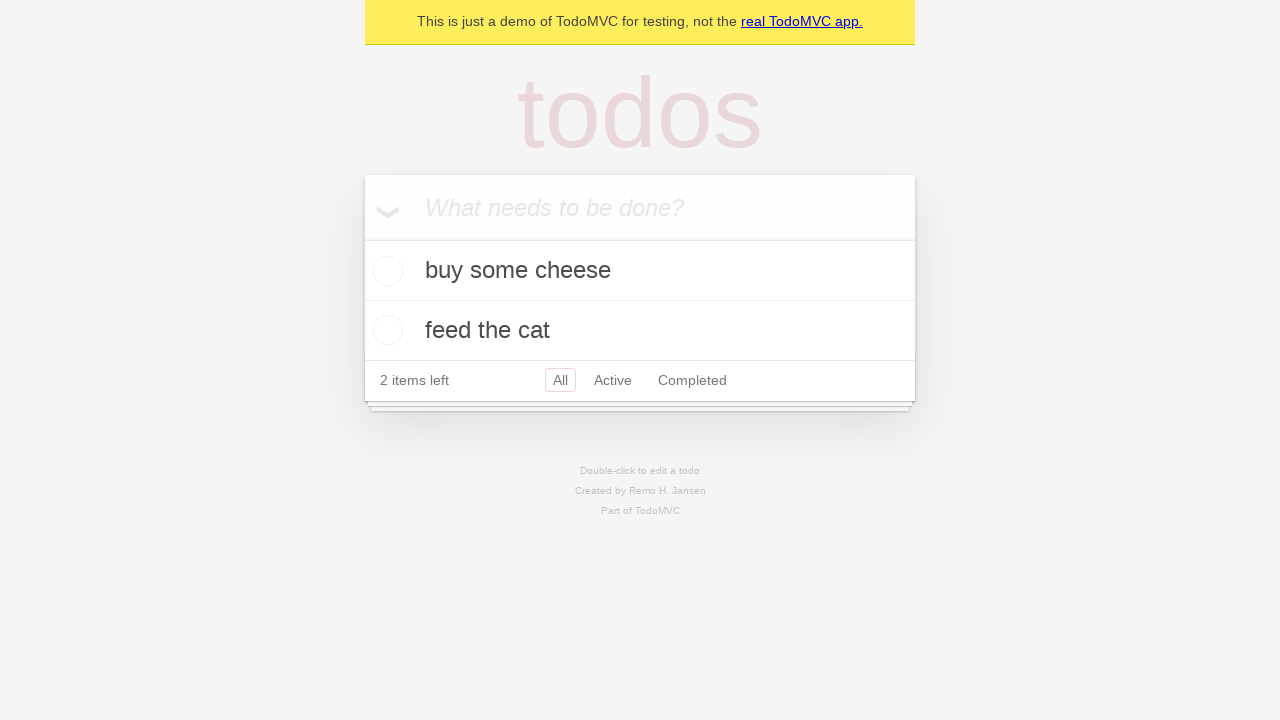

Filled todo input with 'book a doctors appointment' on internal:attr=[placeholder="What needs to be done?"i]
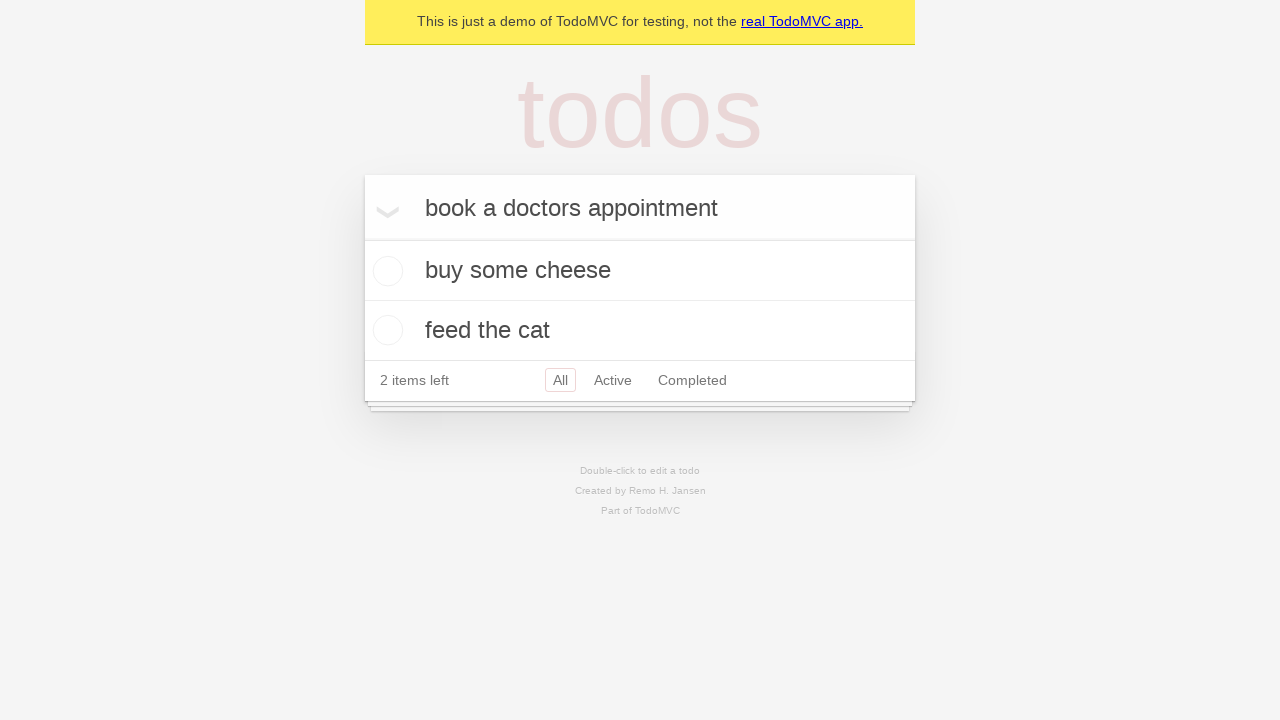

Pressed Enter to add third todo on internal:attr=[placeholder="What needs to be done?"i]
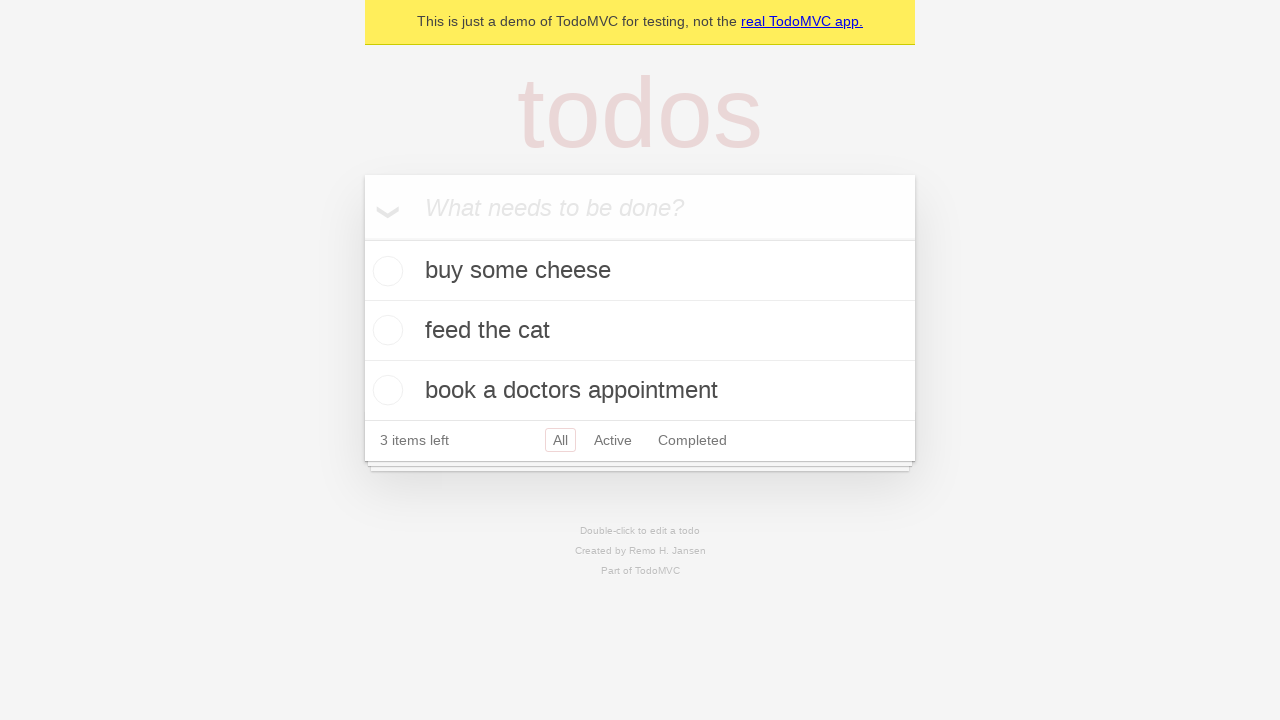

Checked the first todo item at (385, 271) on .todo-list li .toggle >> nth=0
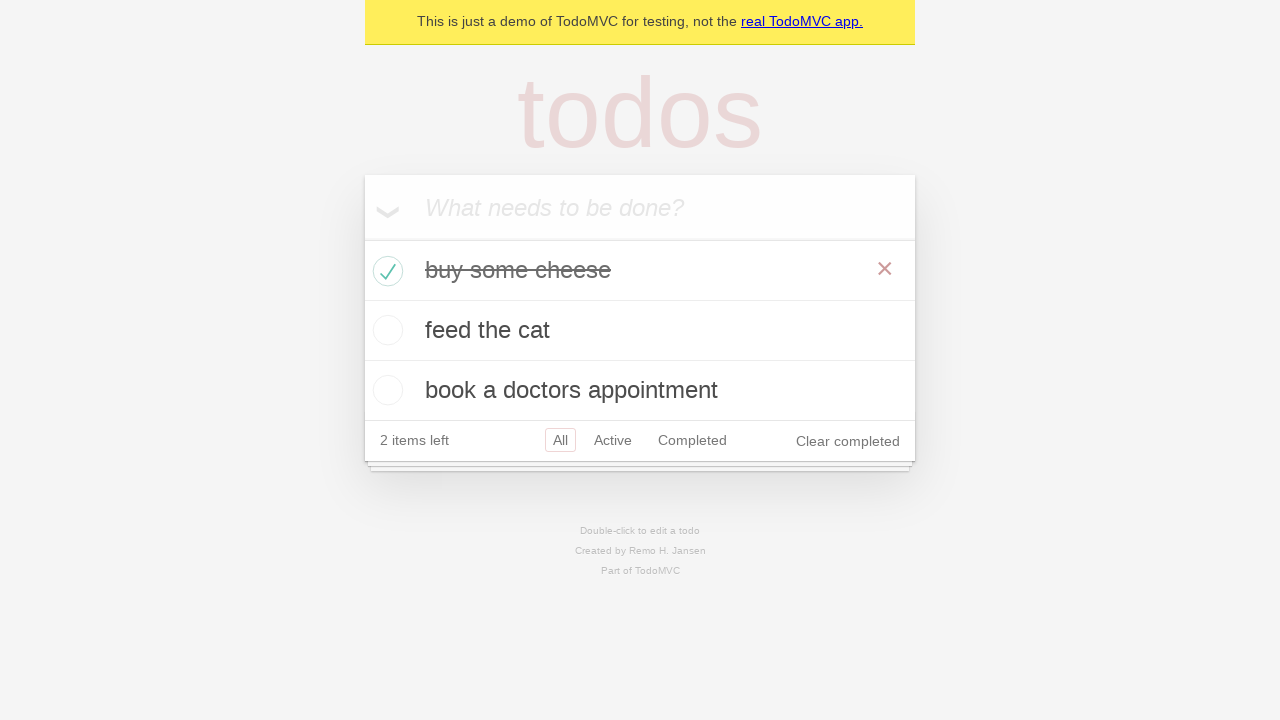

Clicked Clear completed button to remove completed items at (848, 441) on internal:role=button[name="Clear completed"i]
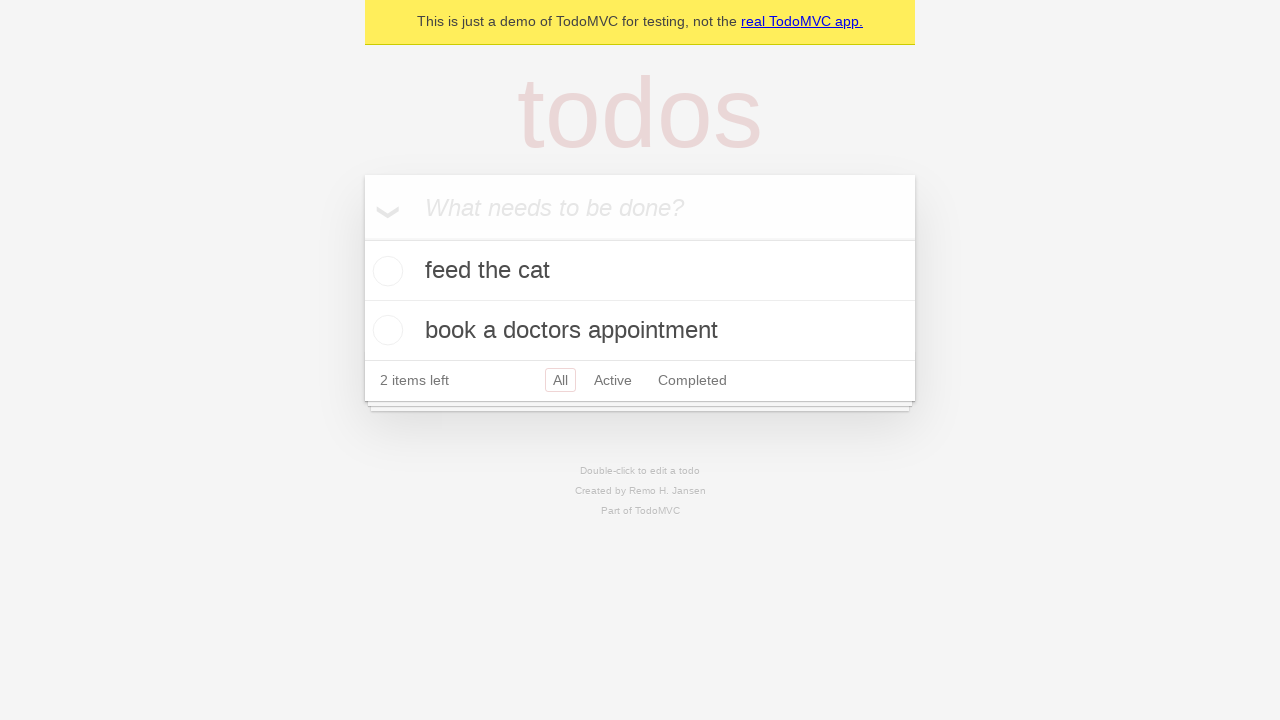

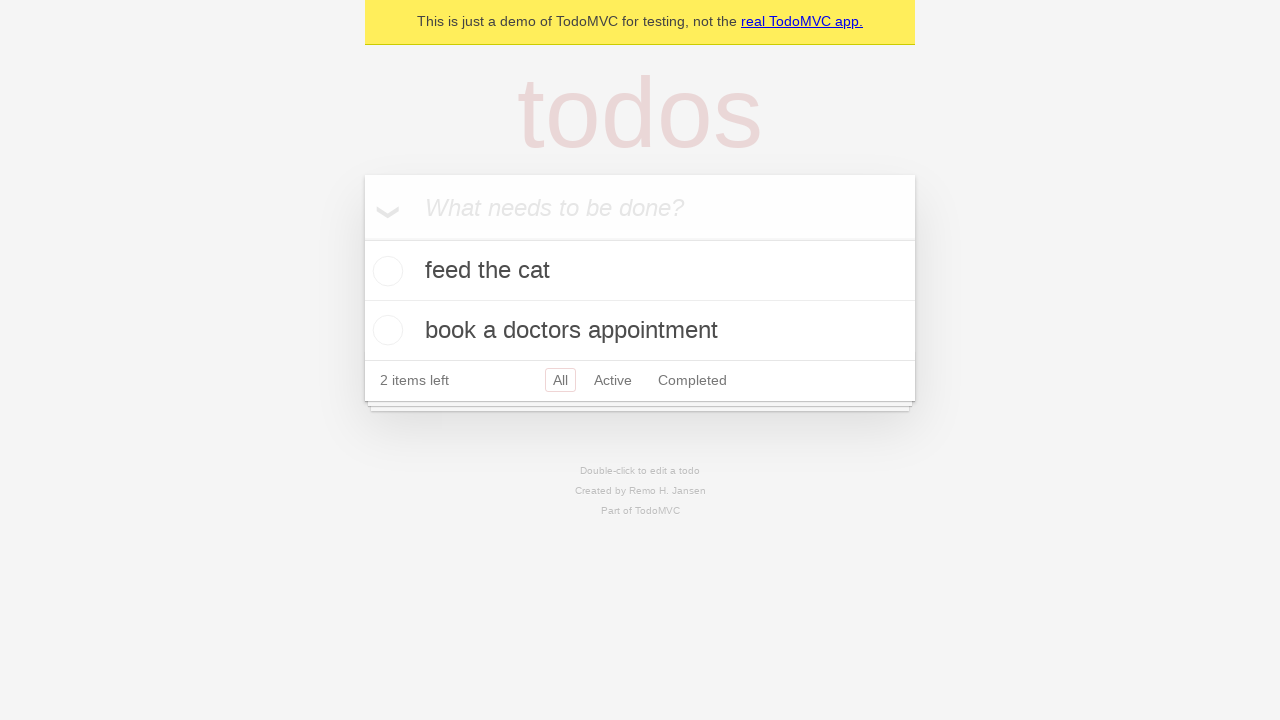